Tests a text box form on DemoQA by filling in full name, email, current address, and permanent address fields, then submitting and verifying the output displays the entered name.

Starting URL: https://demoqa.com/text-box

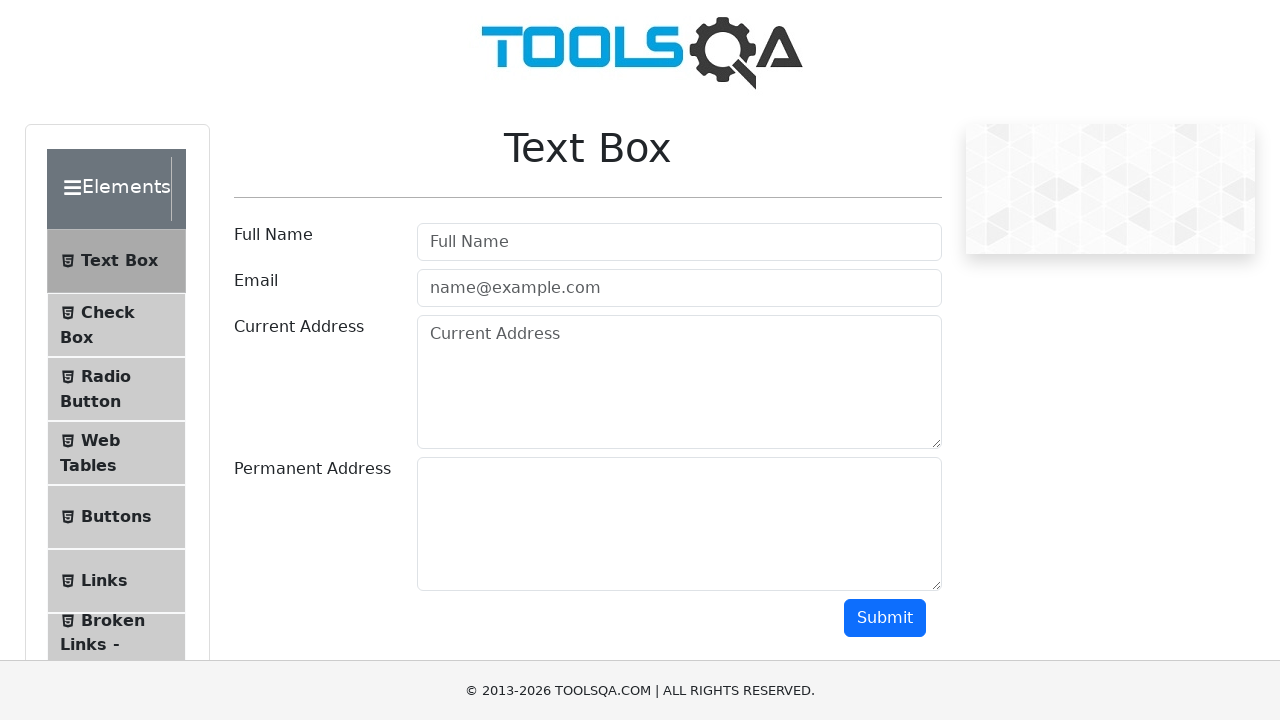

Filled full name field with 'UPEX Galaxy' on #userName
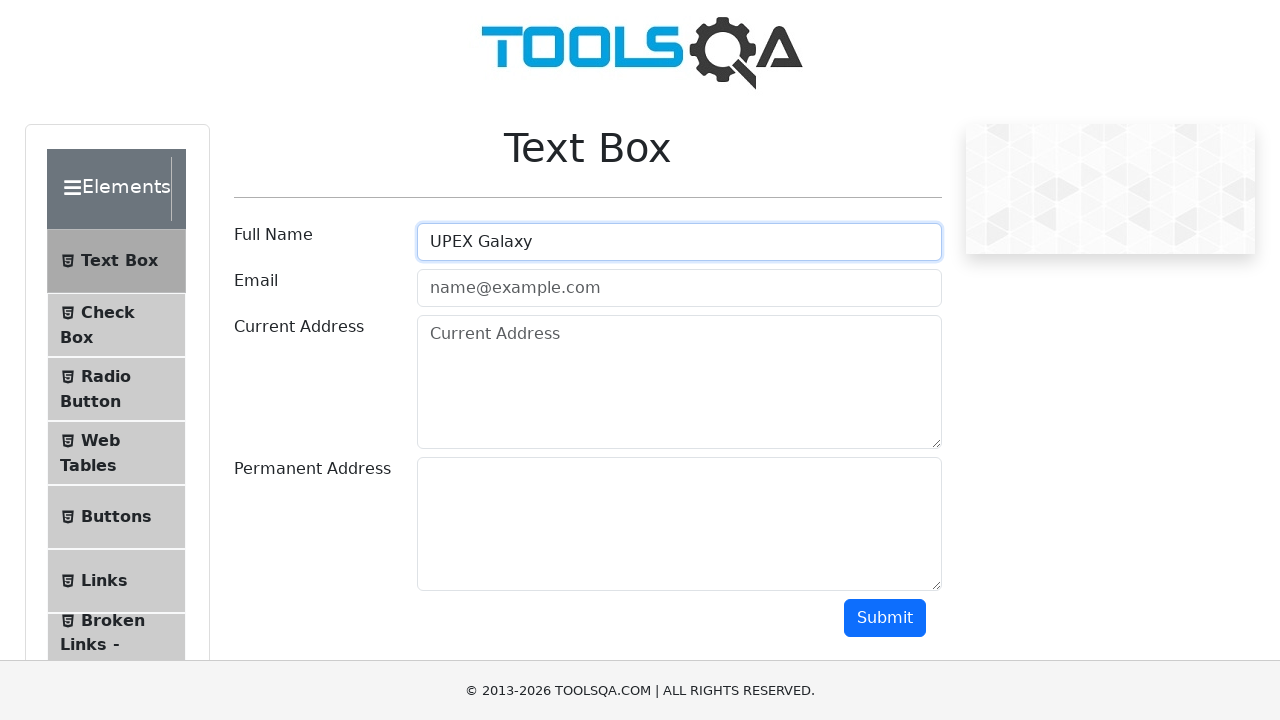

Filled email field with 'upexgalaxy@upex.com' on #userEmail
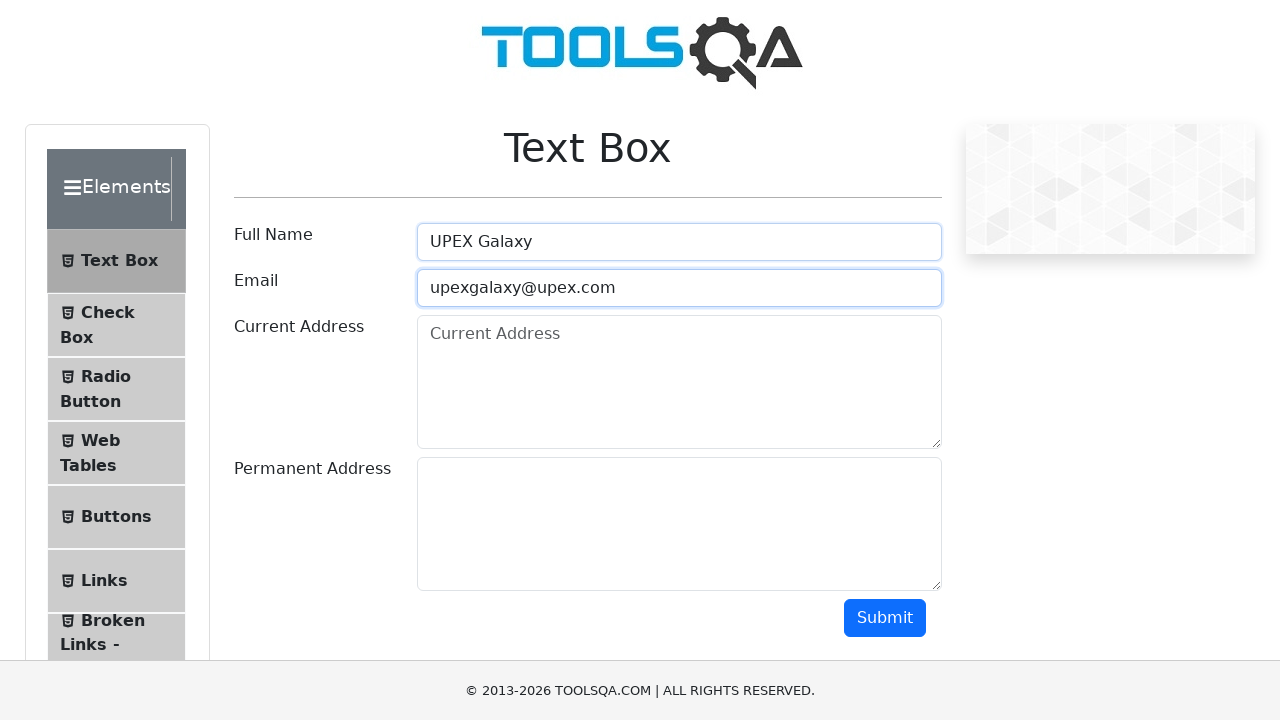

Filled current address field with 'Chicago' on #currentAddress
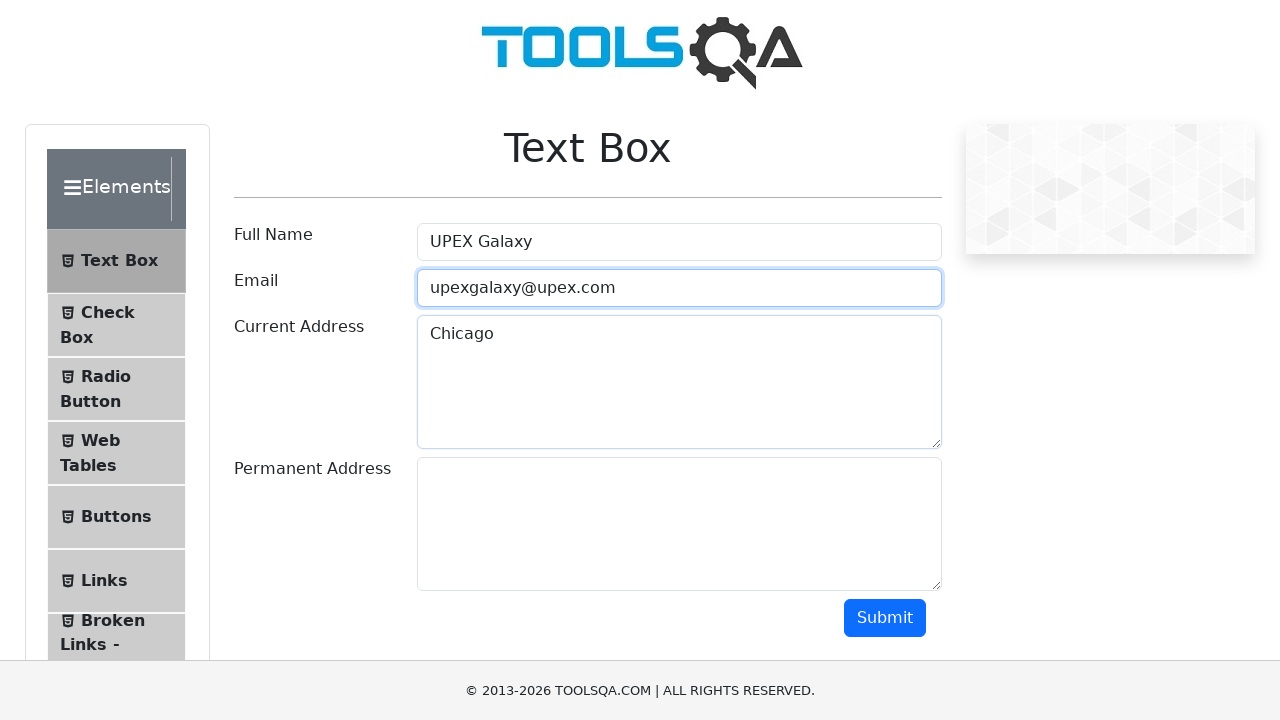

Filled permanent address field with 'U.S.A' on #permanentAddress
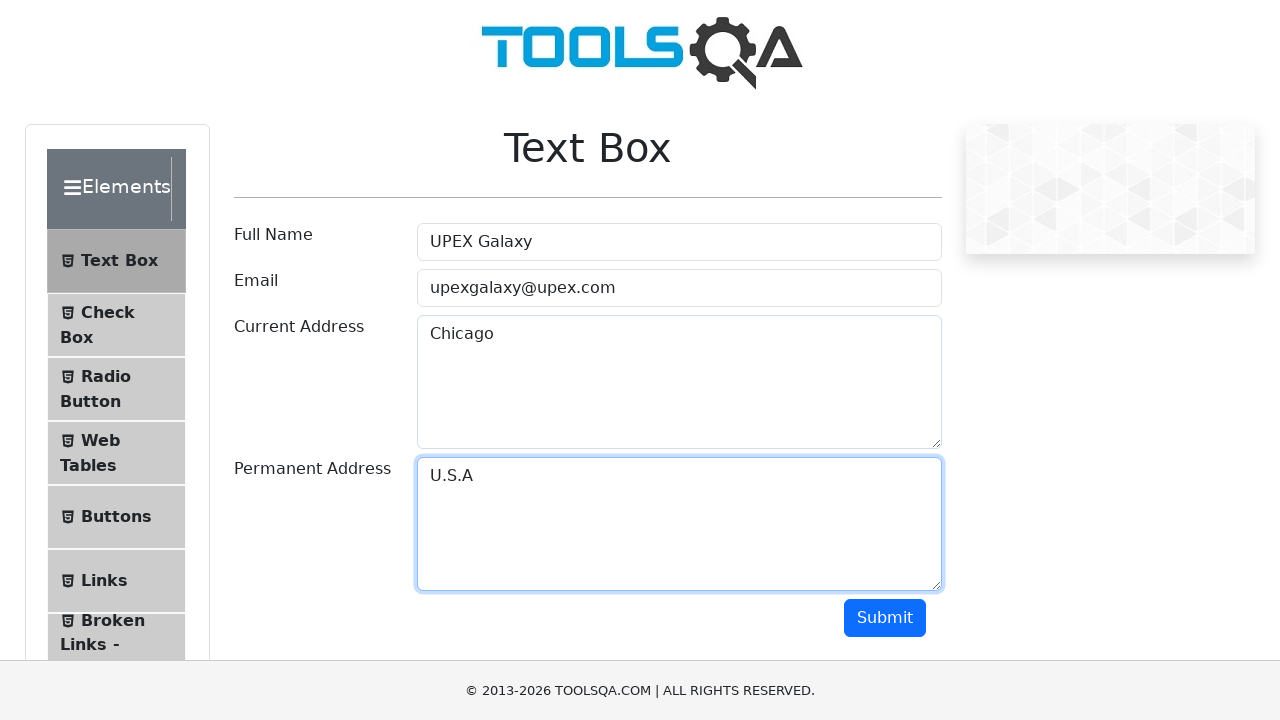

Clicked submit button at (885, 618) on #submit
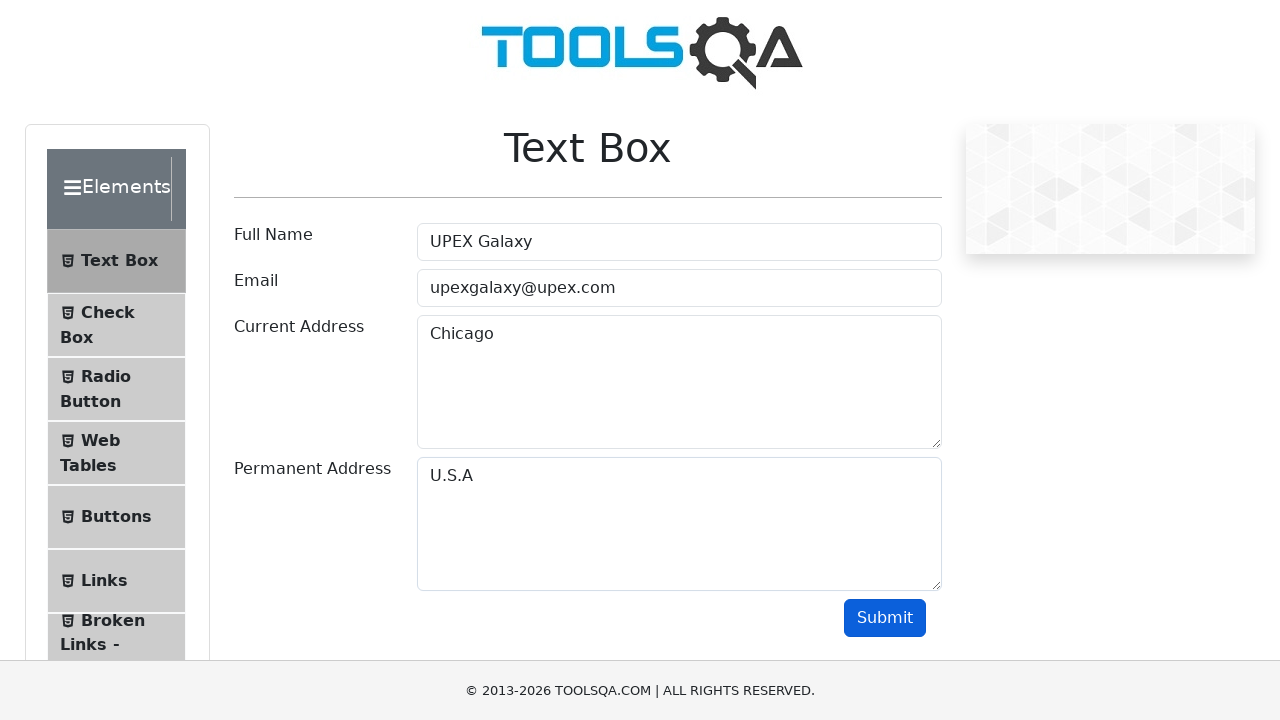

Located output paragraph element
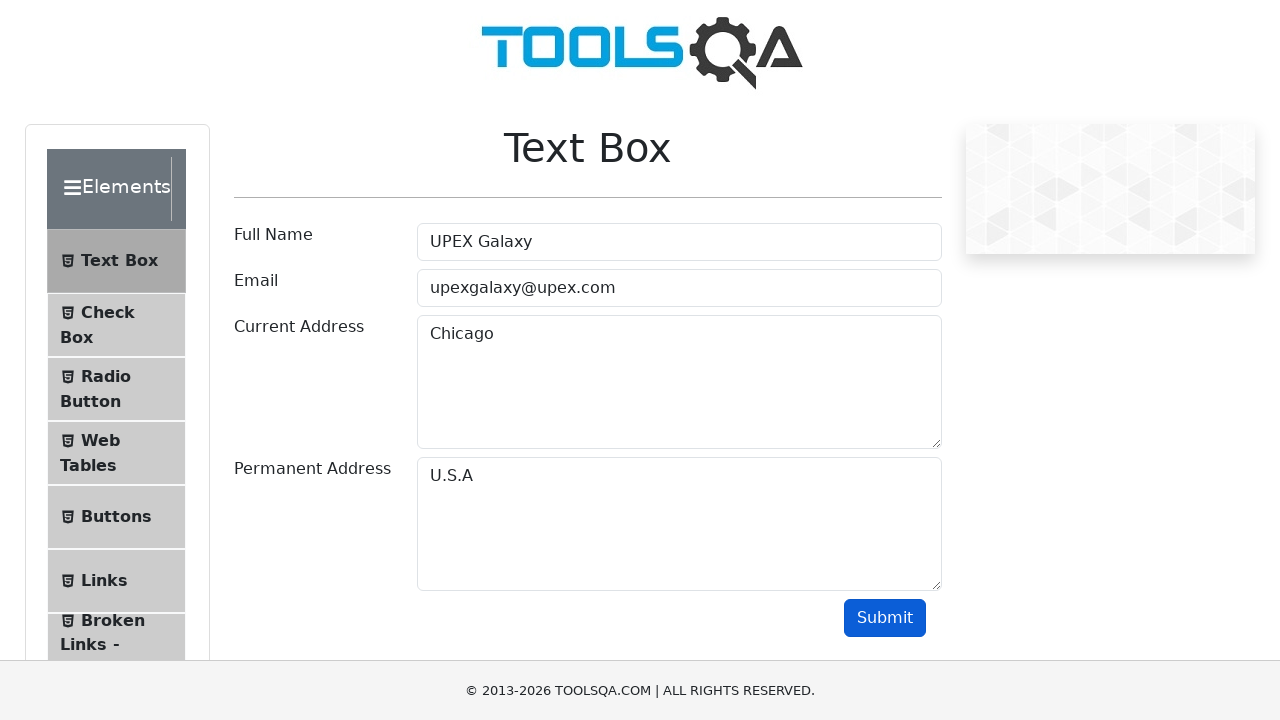

Waited for output to appear
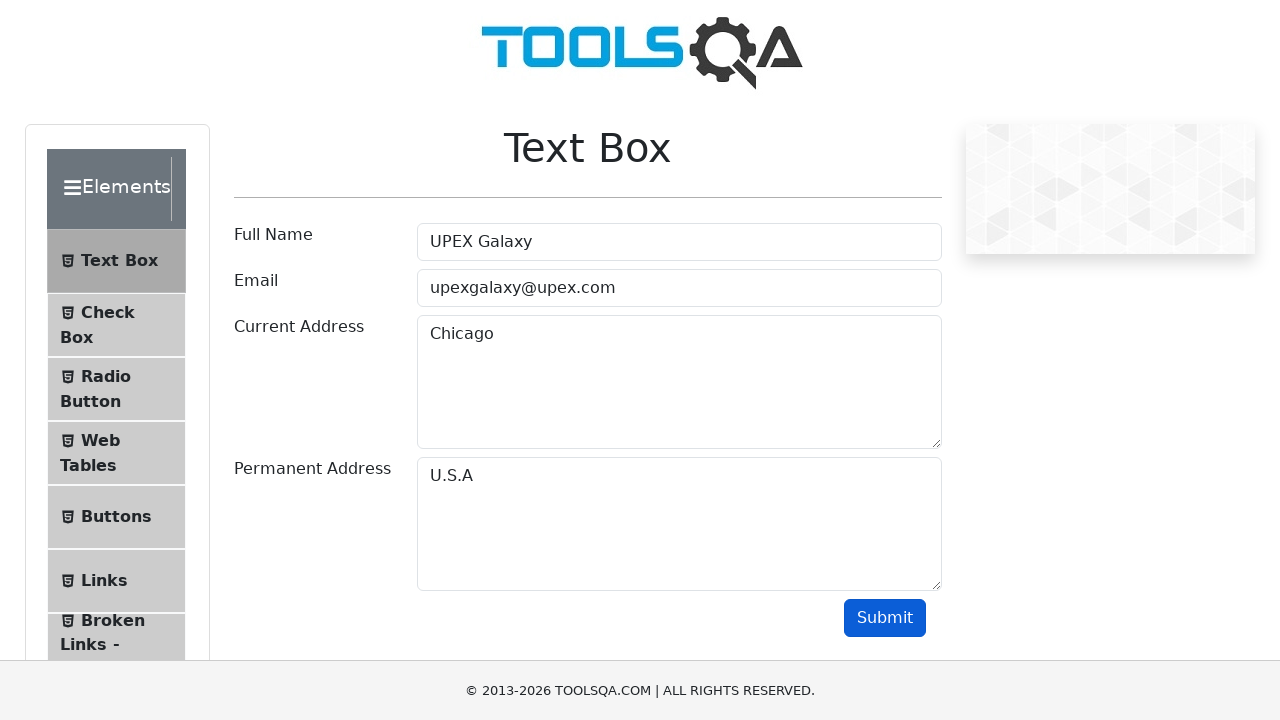

Retrieved output text content
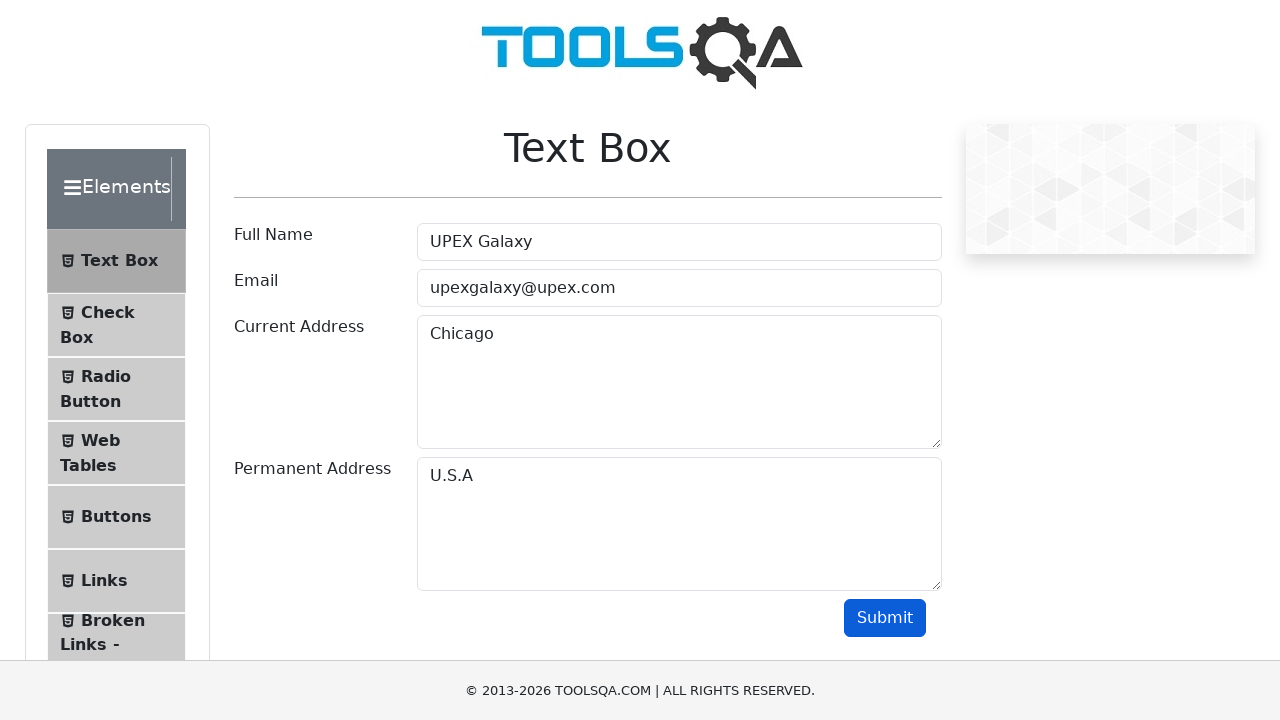

Verified output displays correct name 'Name:UPEX Galaxy'
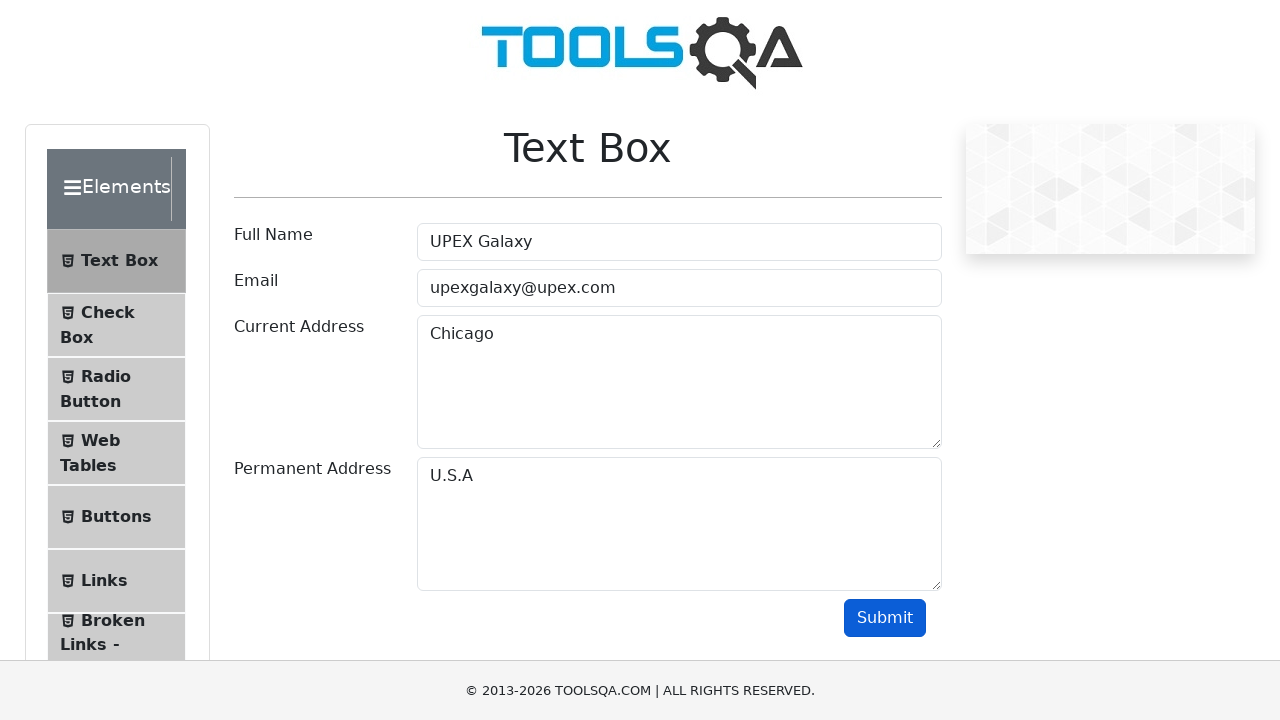

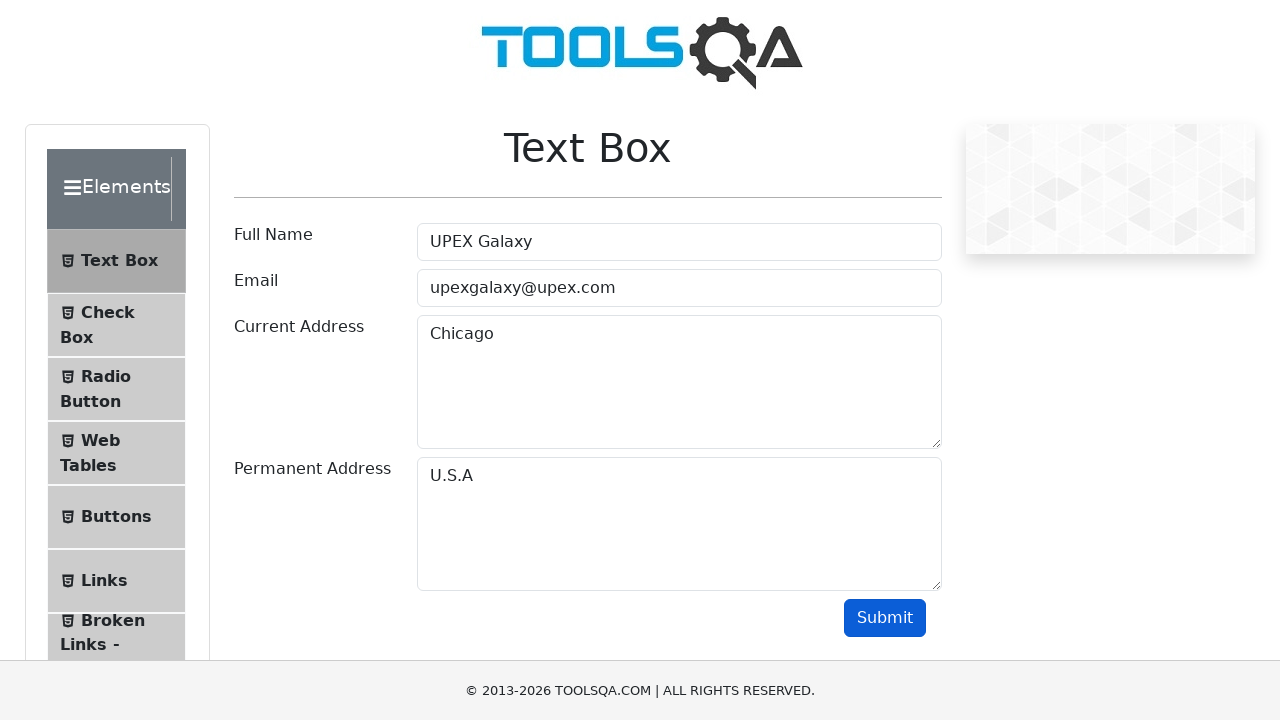